Tests the WiseBuy link in the footer by clicking it and verifying the page title

Starting URL: https://www.zap.co.il/

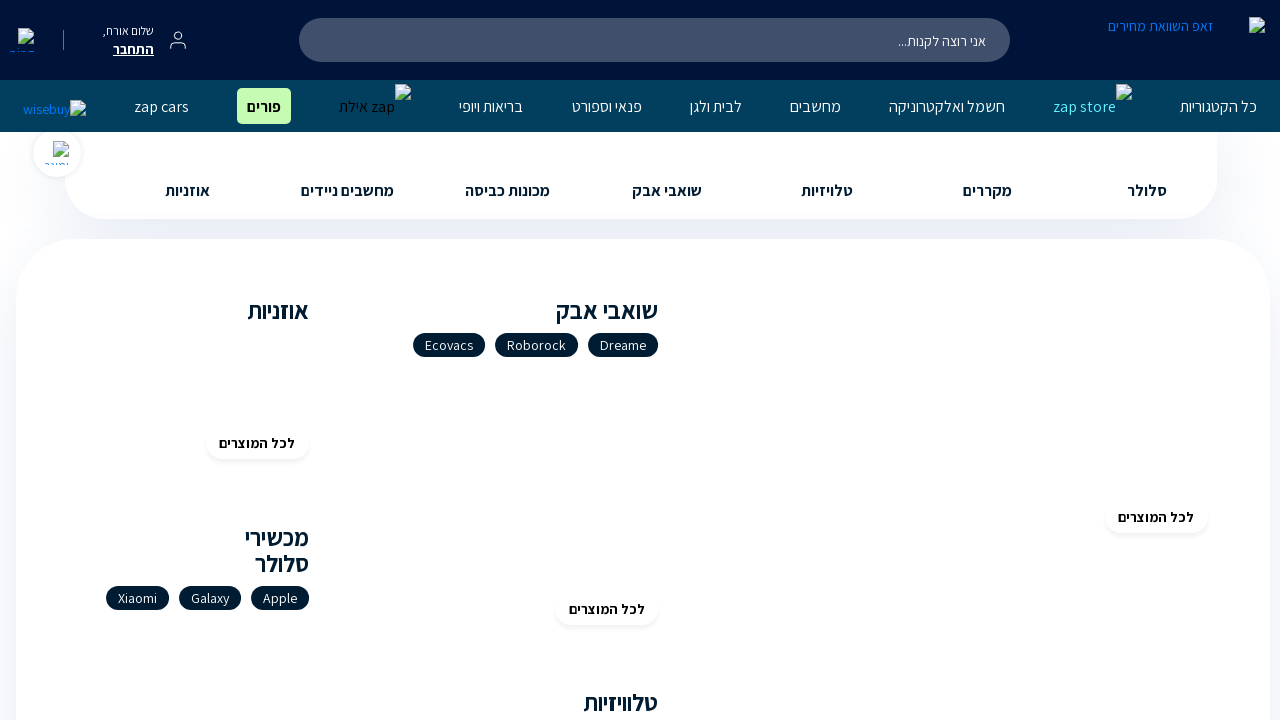

Clicked the WiseBuy link in footer at (55, 108) on a[href*='wisebuy']
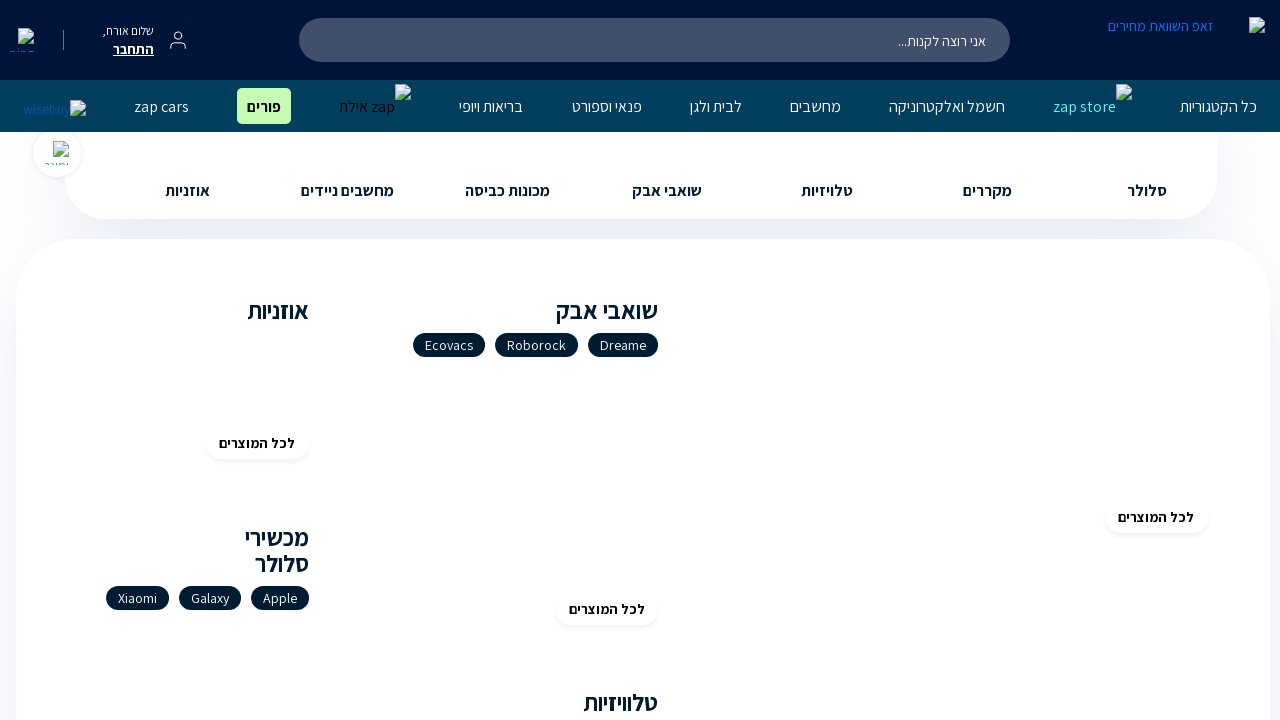

Waited for page to load (domcontentloaded)
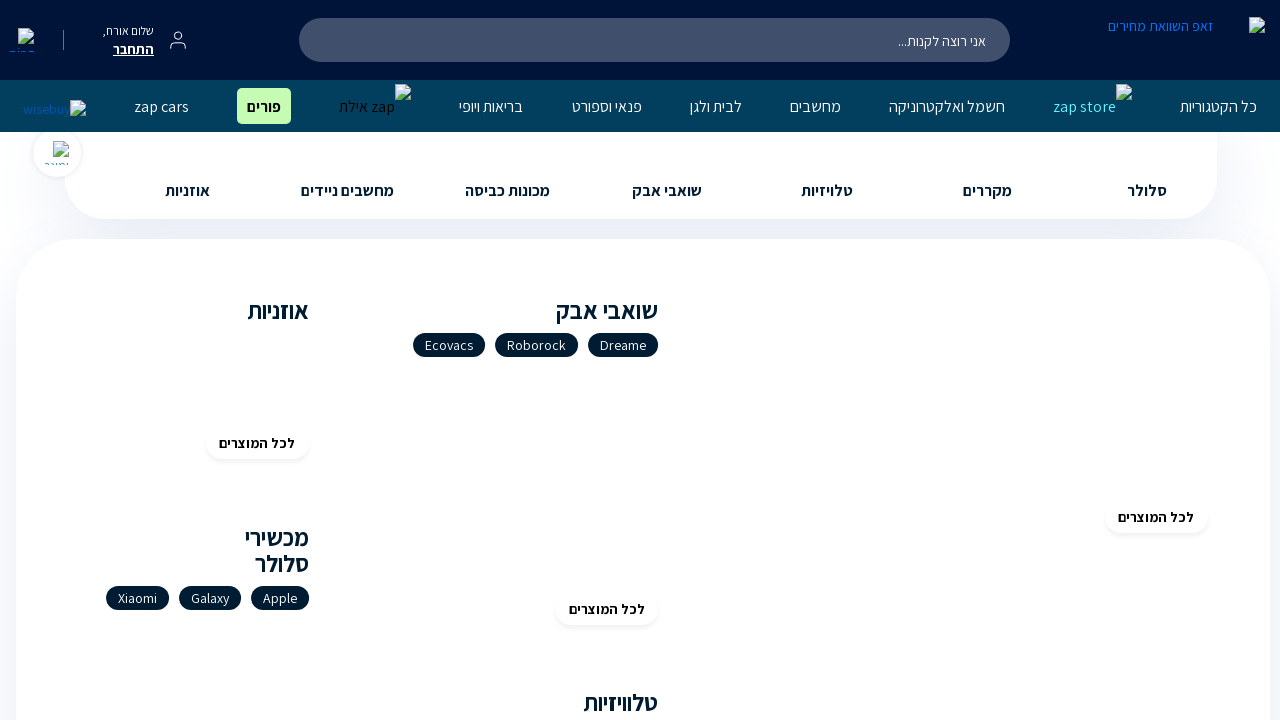

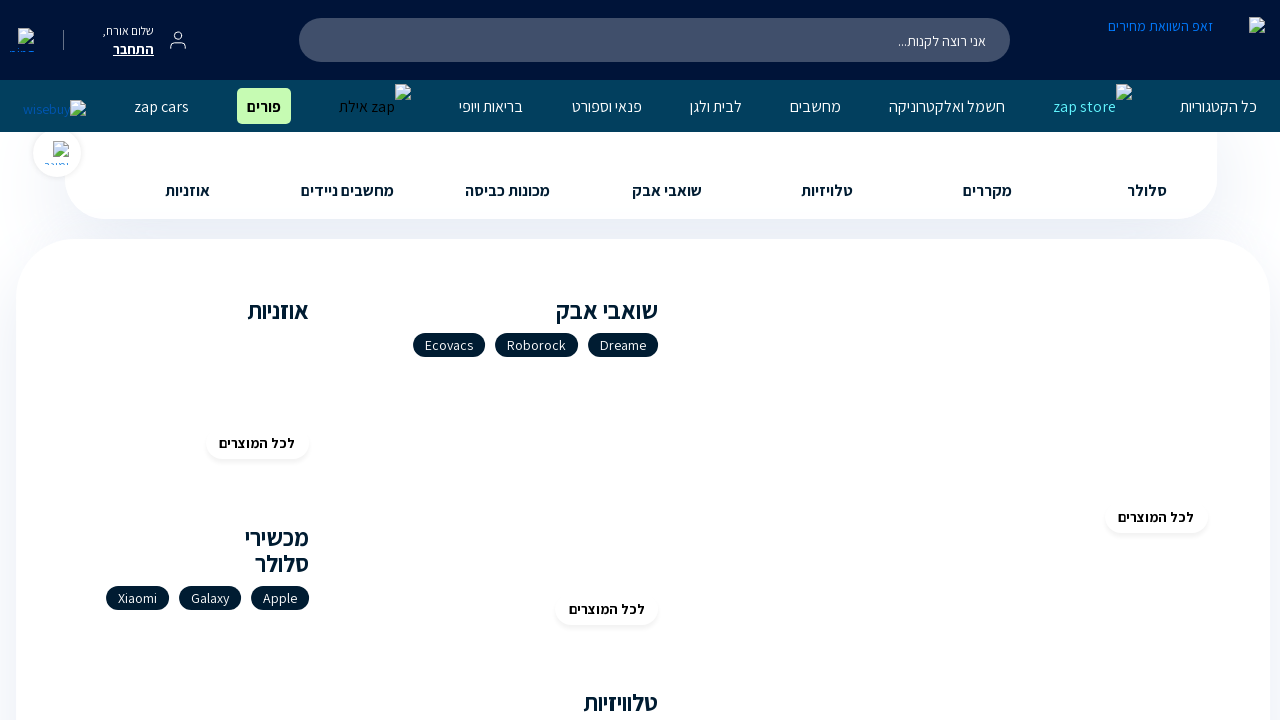